Tests that a todo item is removed when edited to an empty string.

Starting URL: https://demo.playwright.dev/todomvc

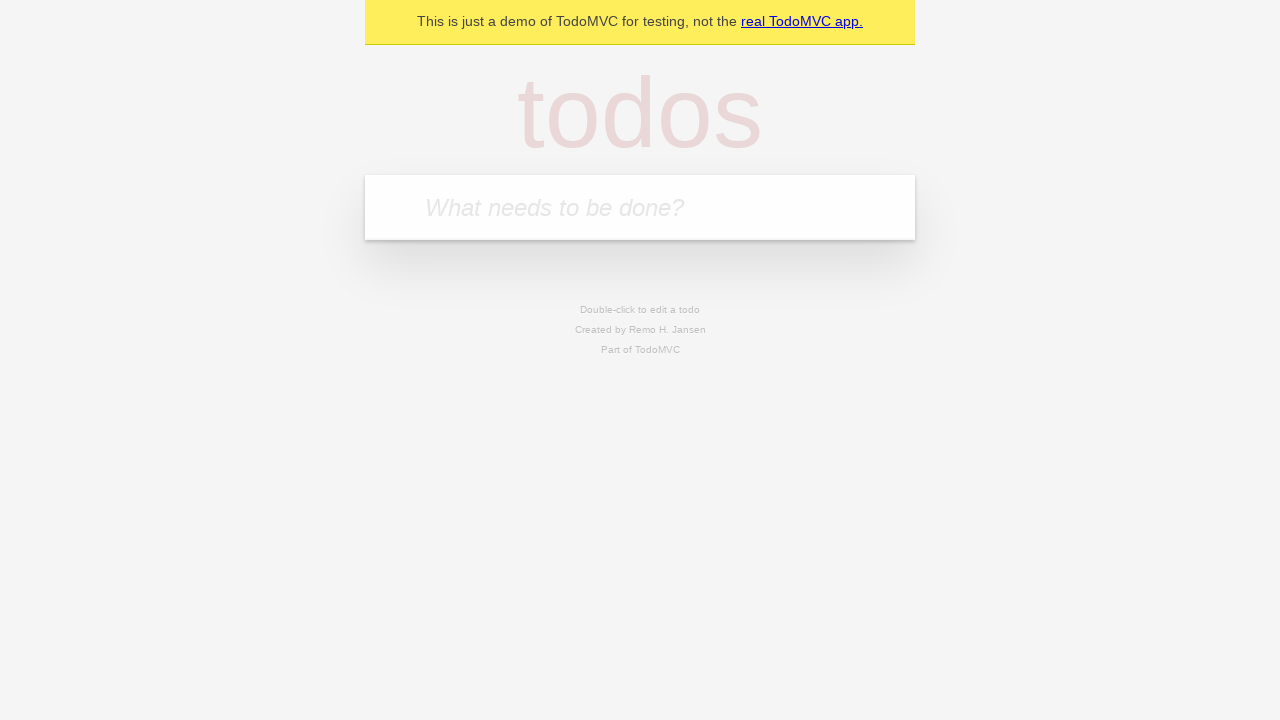

Located the 'What needs to be done?' input field
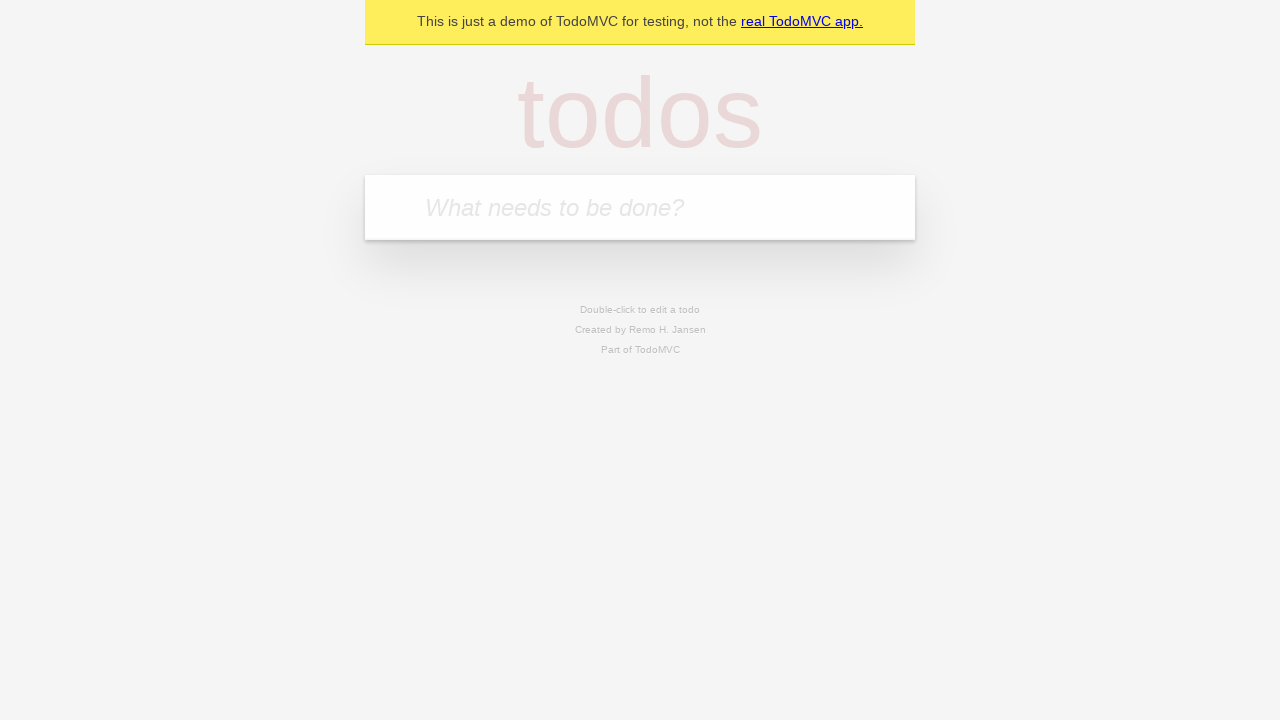

Filled first todo with 'buy some cheese' on internal:attr=[placeholder="What needs to be done?"i]
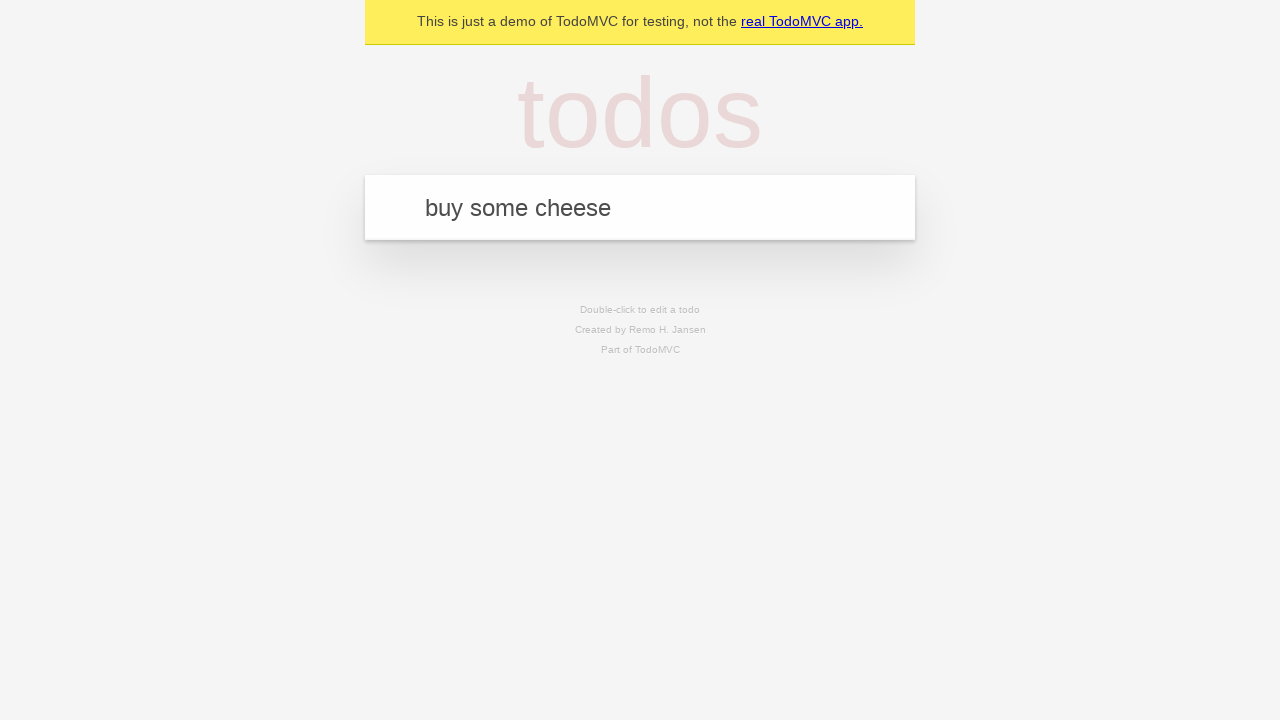

Pressed Enter to create first todo on internal:attr=[placeholder="What needs to be done?"i]
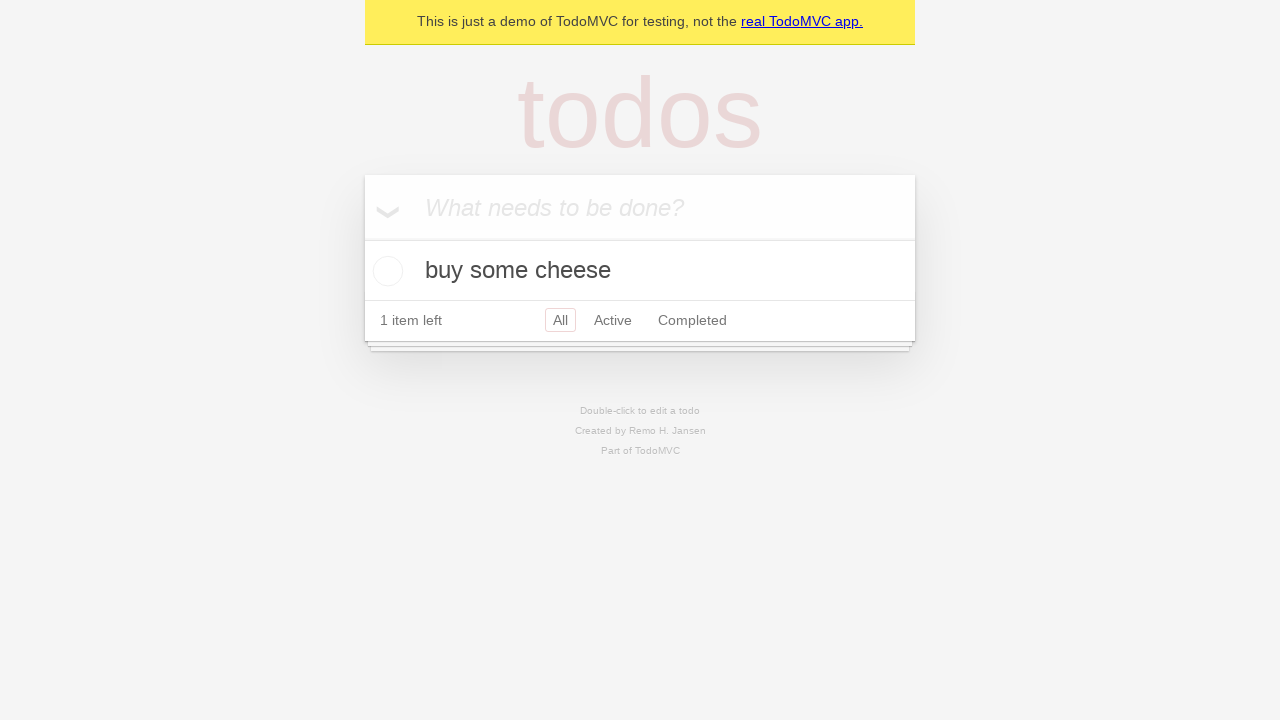

Filled second todo with 'feed the cat' on internal:attr=[placeholder="What needs to be done?"i]
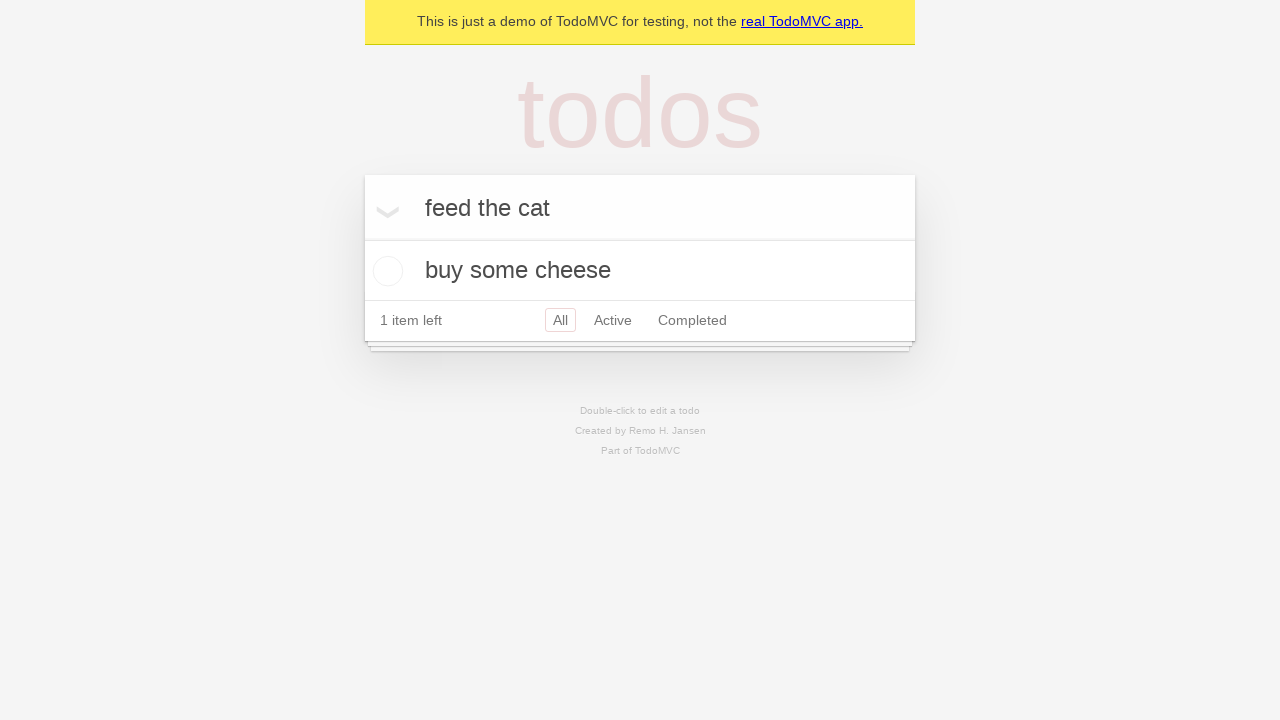

Pressed Enter to create second todo on internal:attr=[placeholder="What needs to be done?"i]
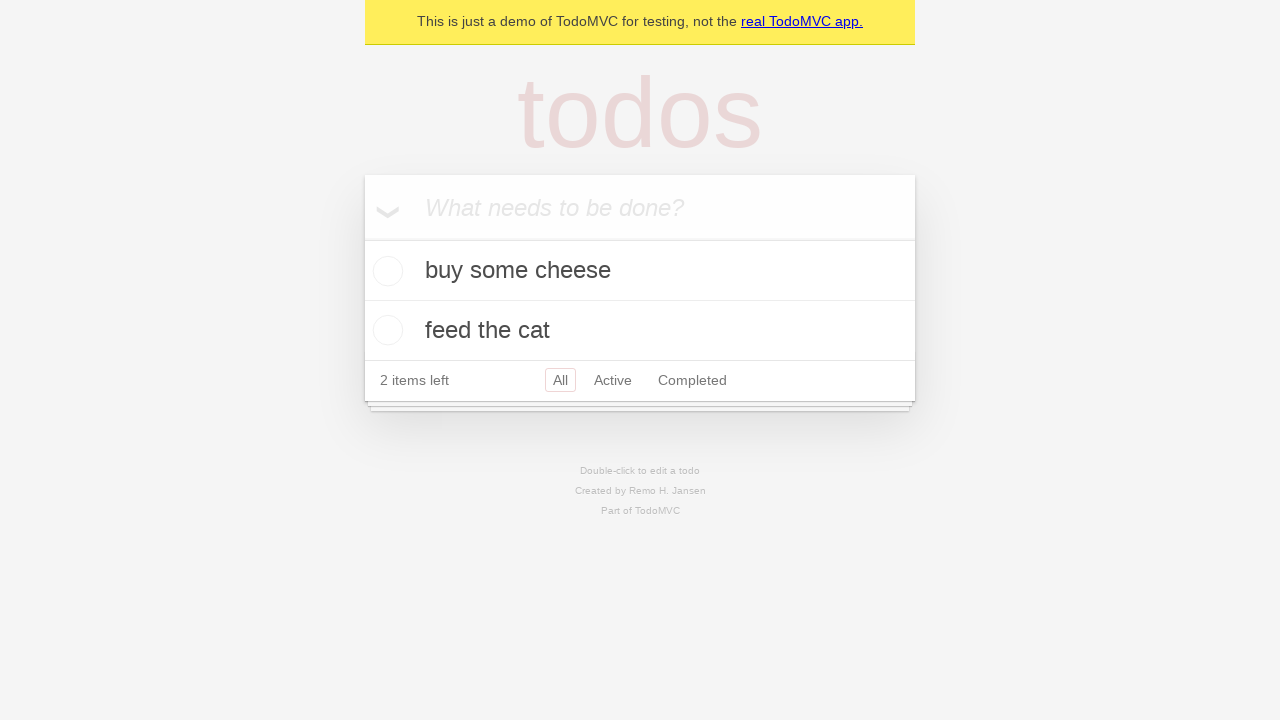

Filled third todo with 'book a doctors appointment' on internal:attr=[placeholder="What needs to be done?"i]
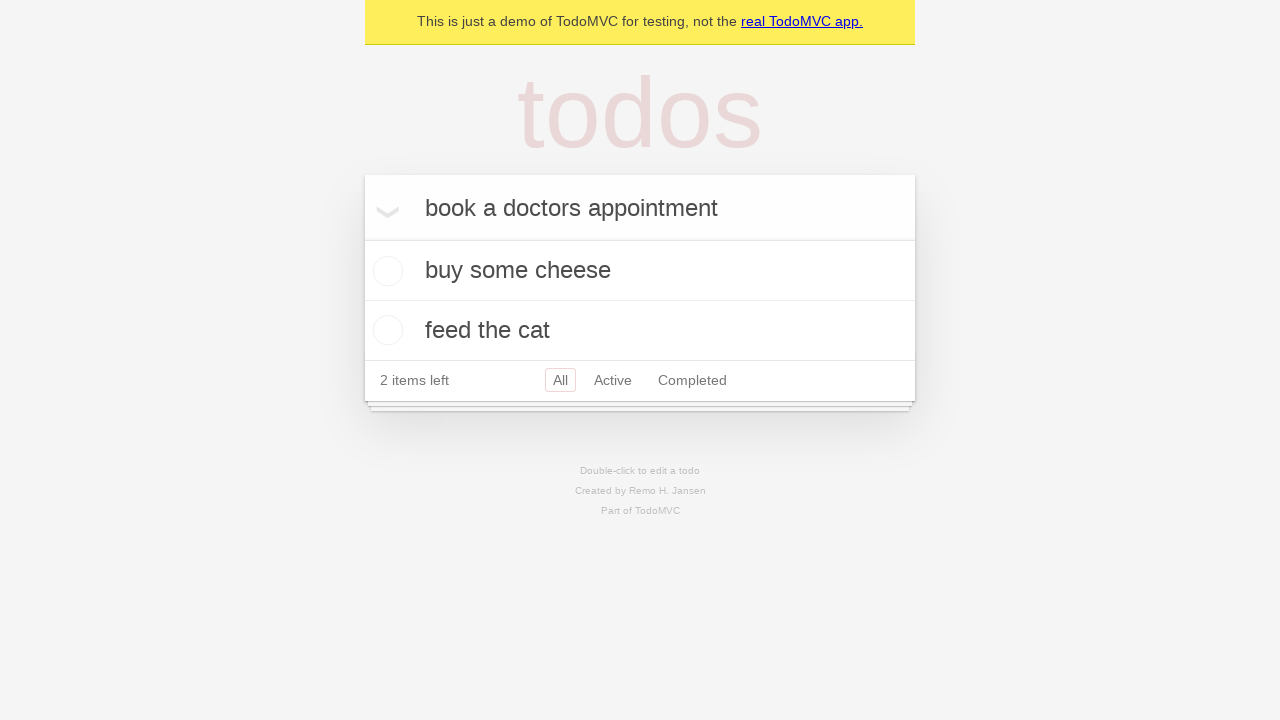

Pressed Enter to create third todo on internal:attr=[placeholder="What needs to be done?"i]
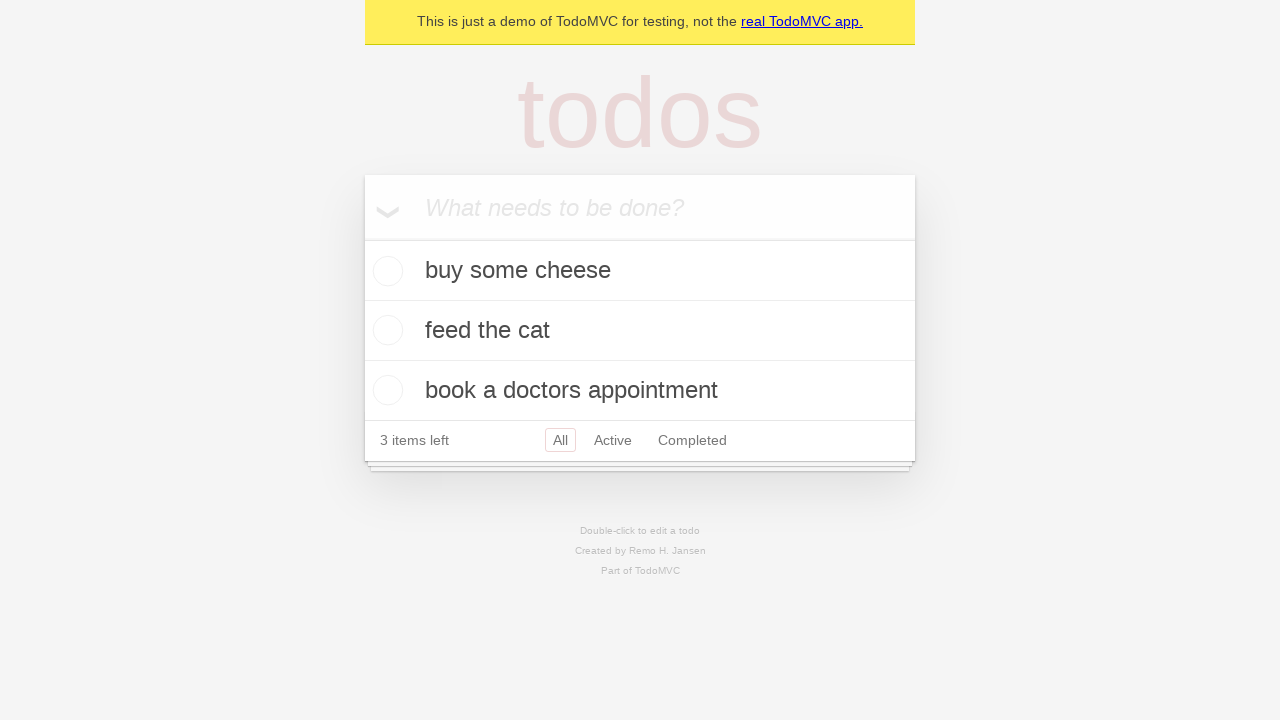

Located all todo items
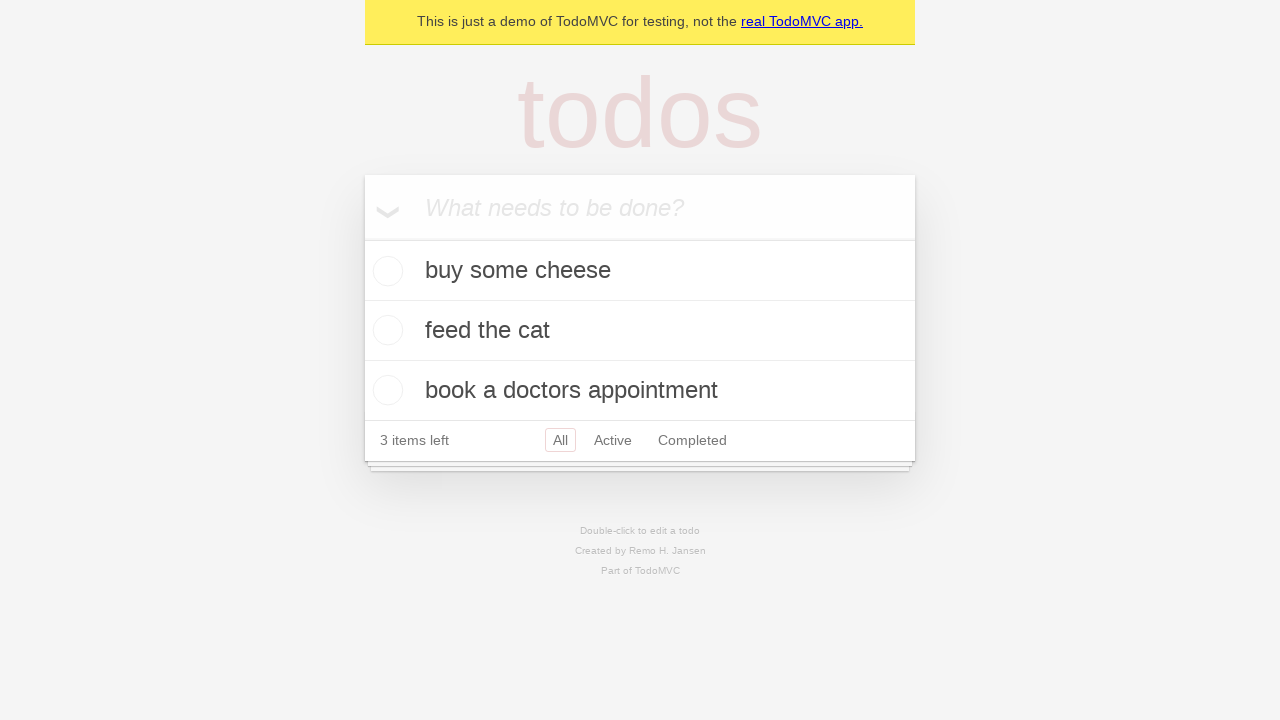

Double-clicked the second todo item to enter edit mode at (640, 331) on internal:testid=[data-testid="todo-item"s] >> nth=1
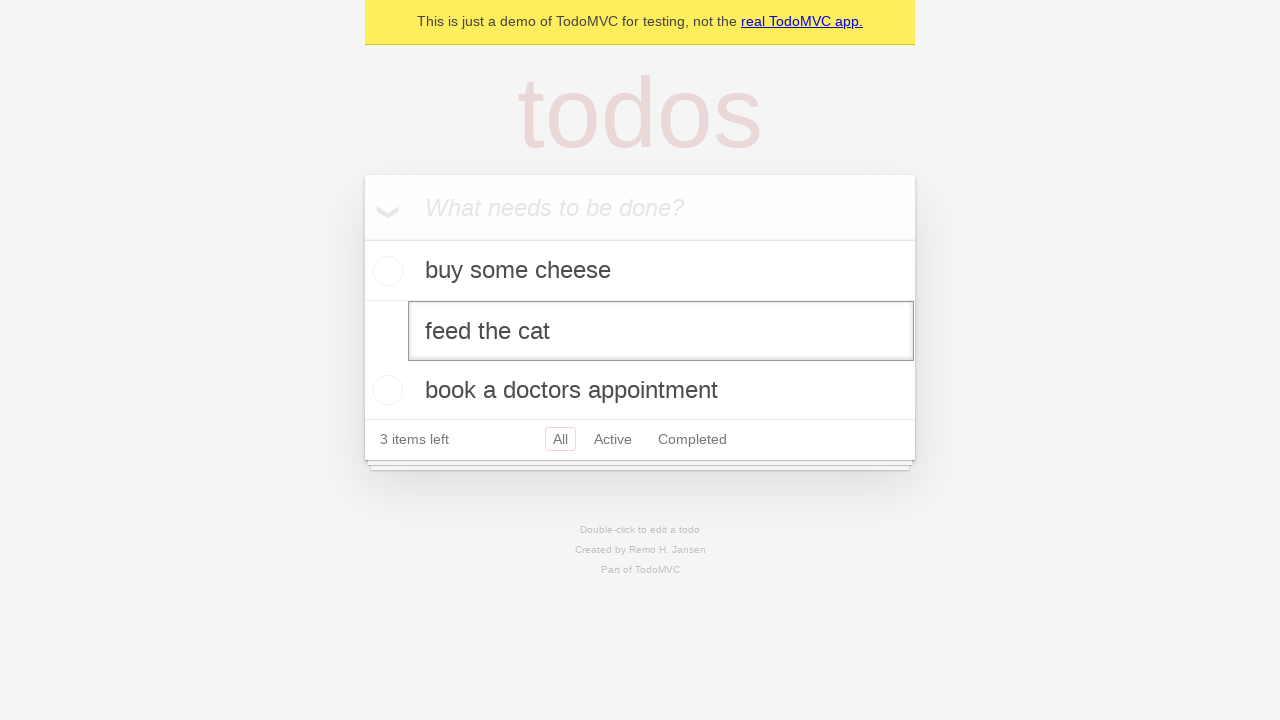

Located the edit textbox for the second todo
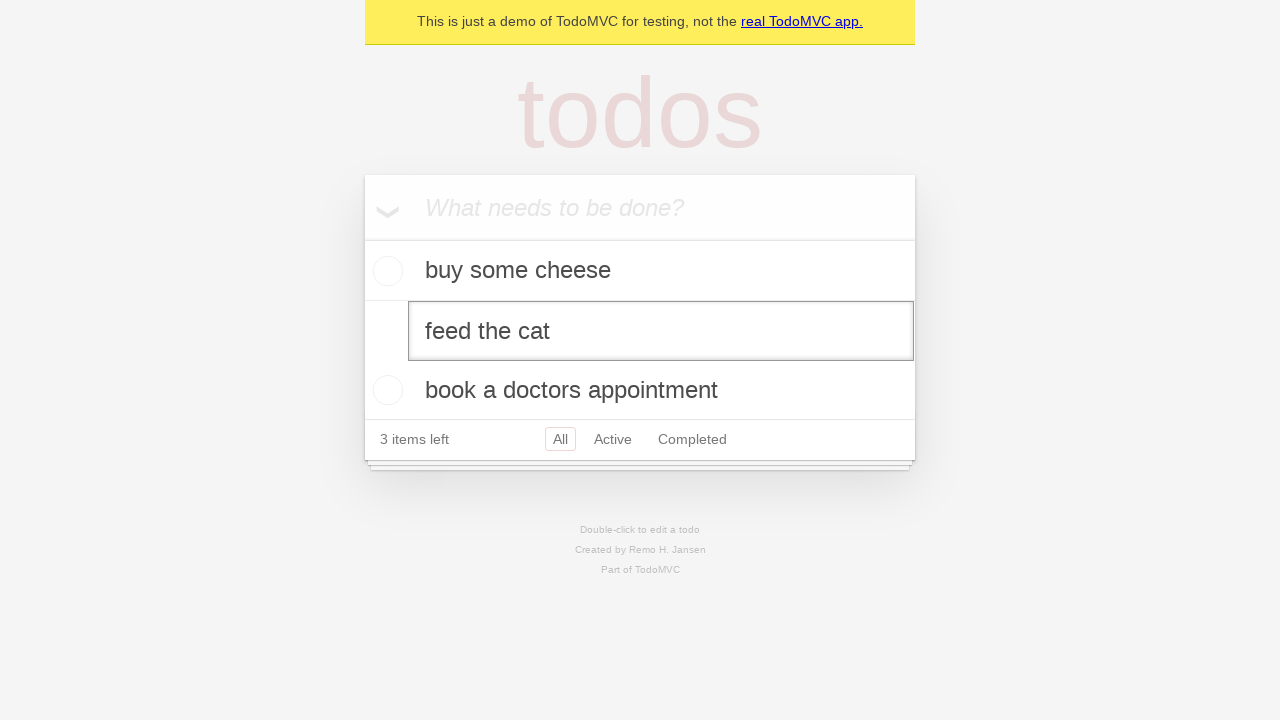

Cleared the text in the edit field to empty string on internal:testid=[data-testid="todo-item"s] >> nth=1 >> internal:role=textbox[nam
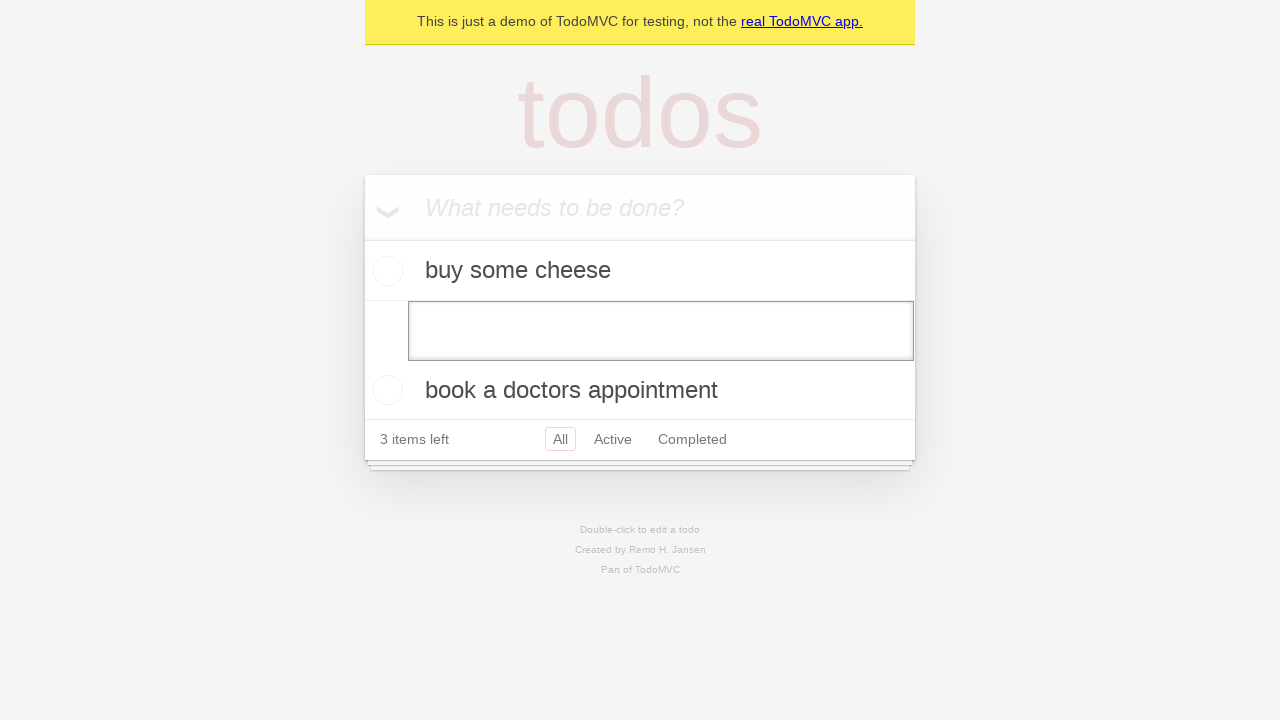

Pressed Enter to confirm the empty edit, removing the todo item on internal:testid=[data-testid="todo-item"s] >> nth=1 >> internal:role=textbox[nam
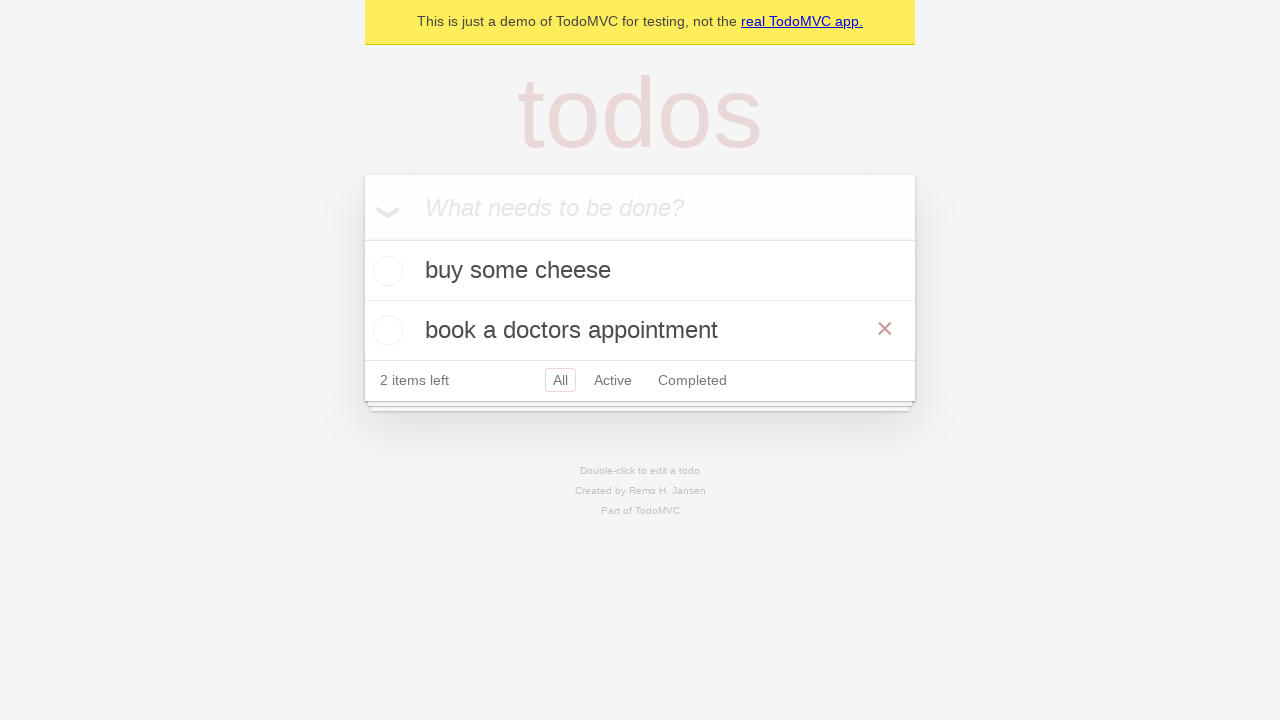

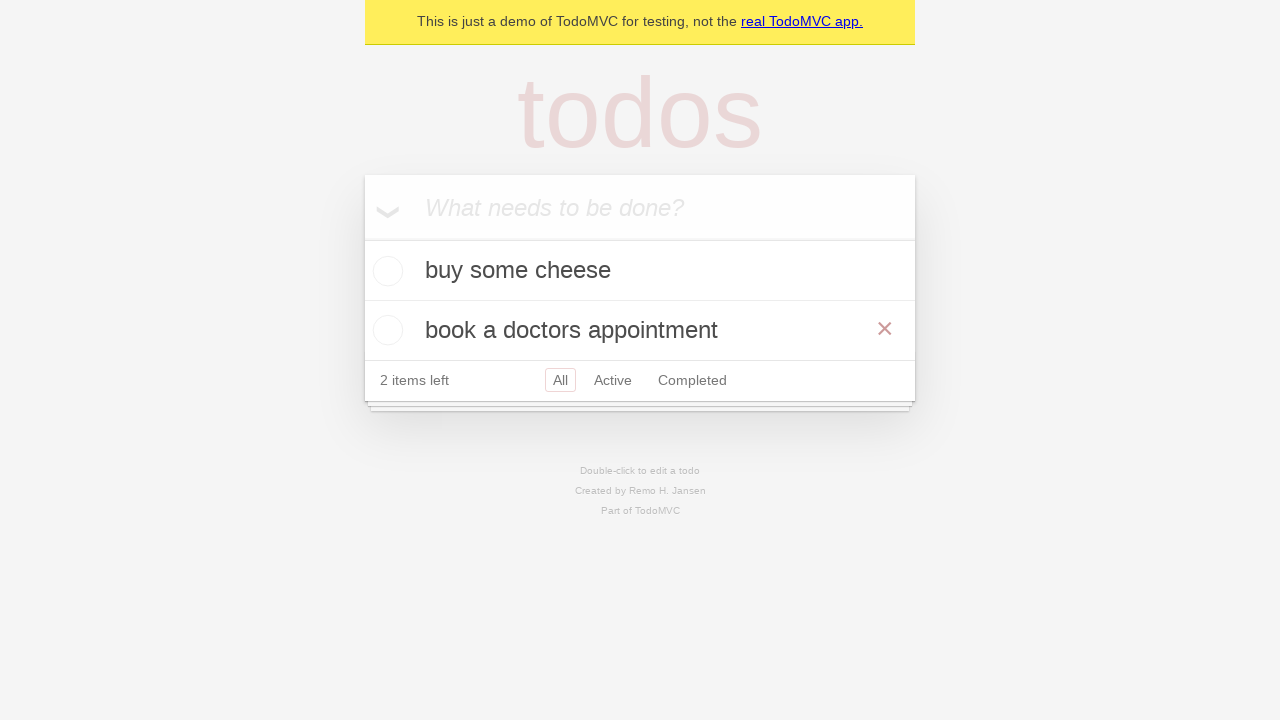